Tests scroll down to footer and scroll up using arrow button functionality, verifying that the page scrolls correctly and specific text elements are visible at different scroll positions.

Starting URL: http://automationexercise.com

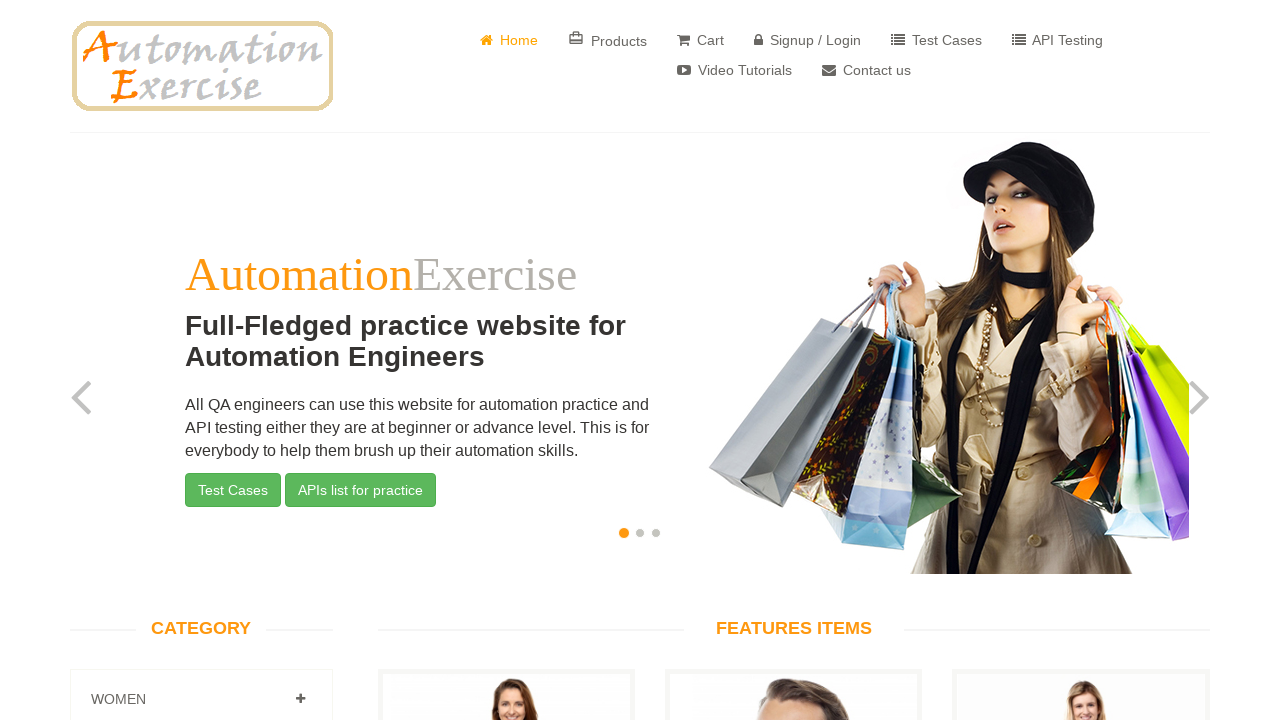

Verified page title is 'Automation Exercise'
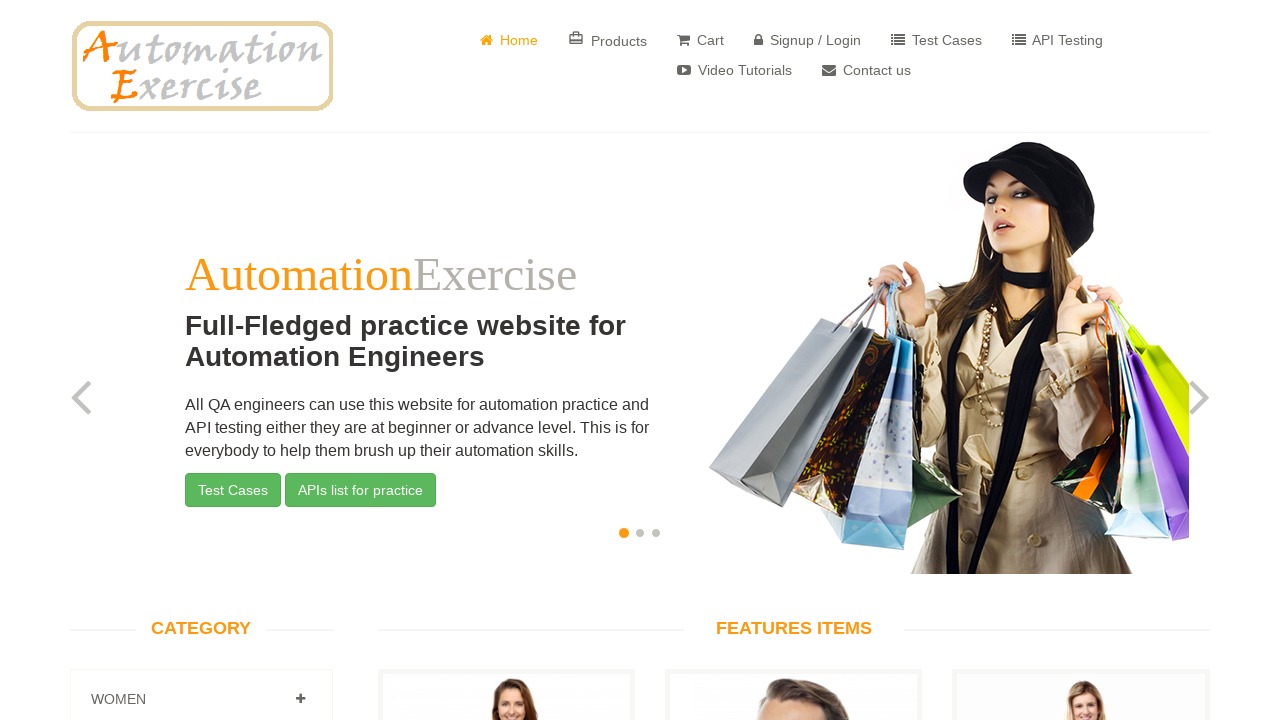

Scrolled down to footer by executing window.scrollTo()
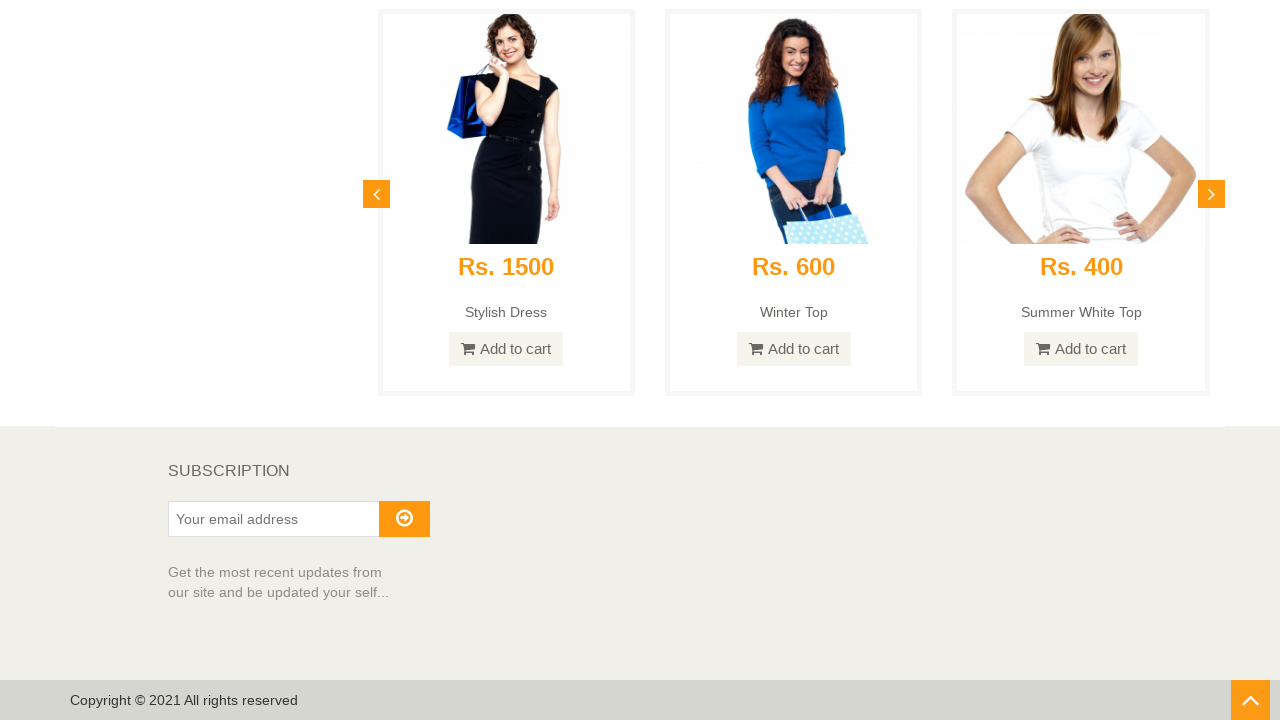

Verified 'SUBSCRIPTION' text is visible at footer
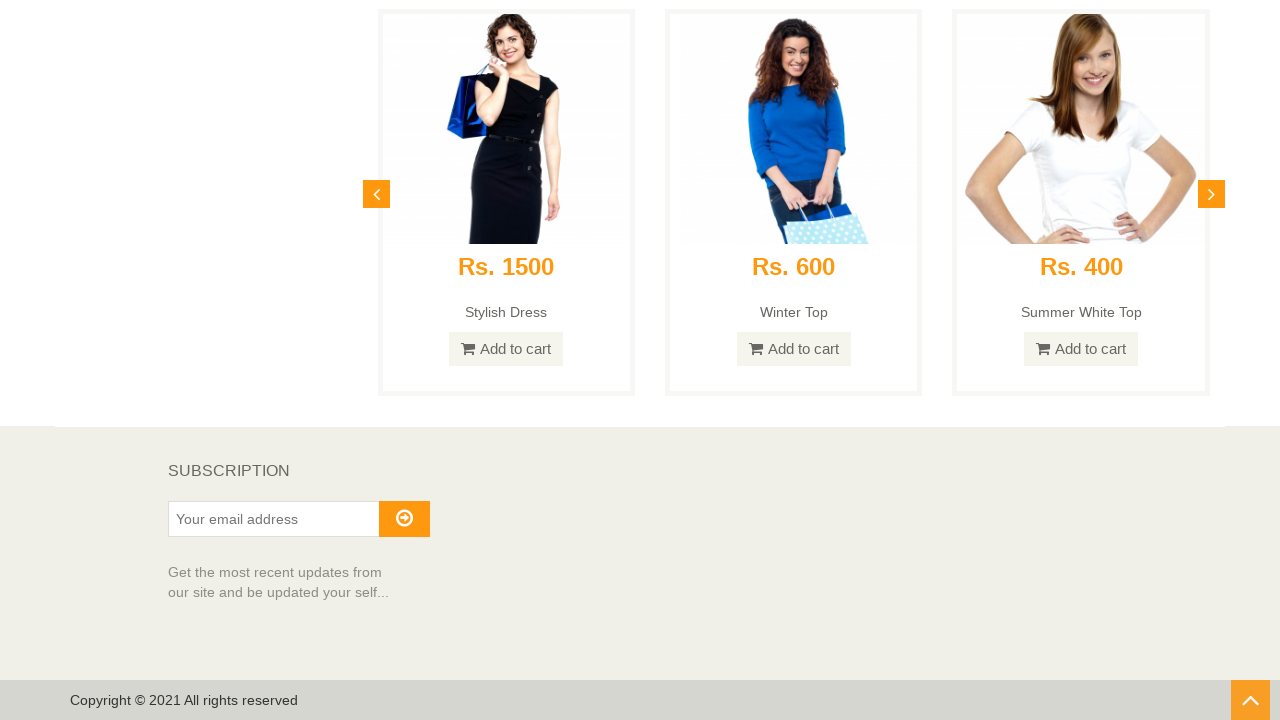

No advertising overlay found, proceeding to scroll up on .grippy-host
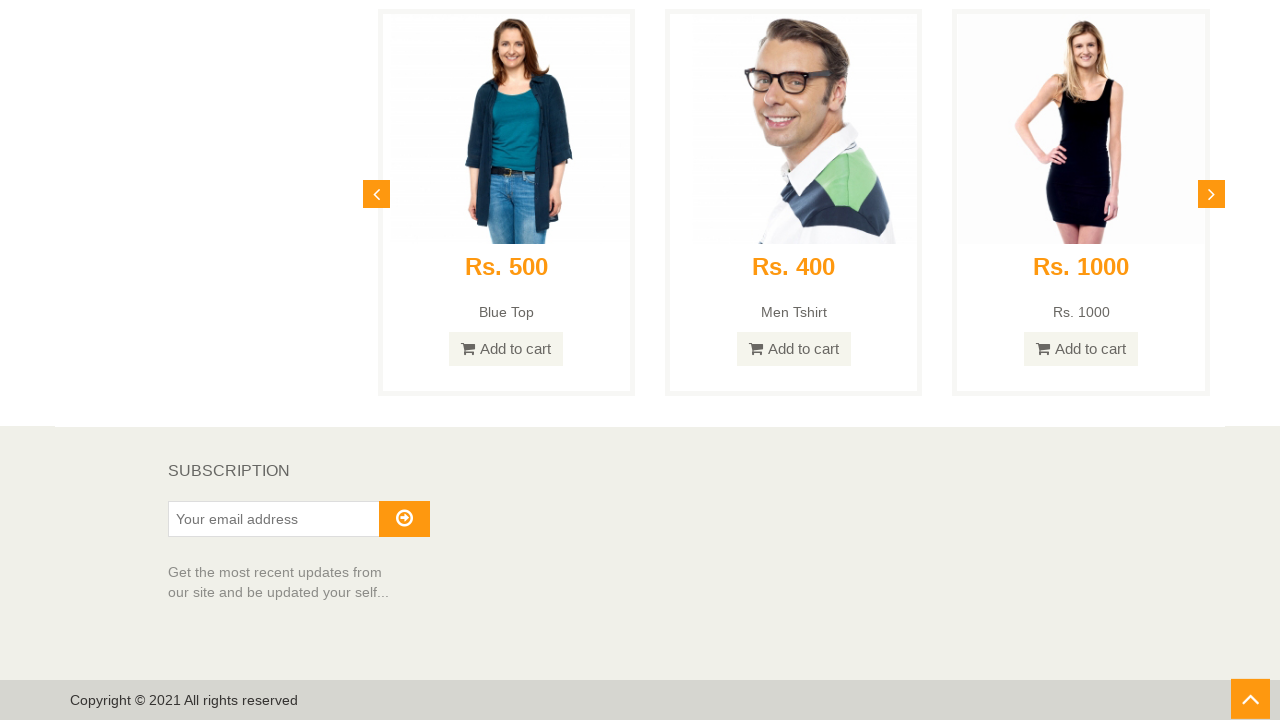

Clicked scroll up button (#scrollUp) at (1250, 700) on #scrollUp
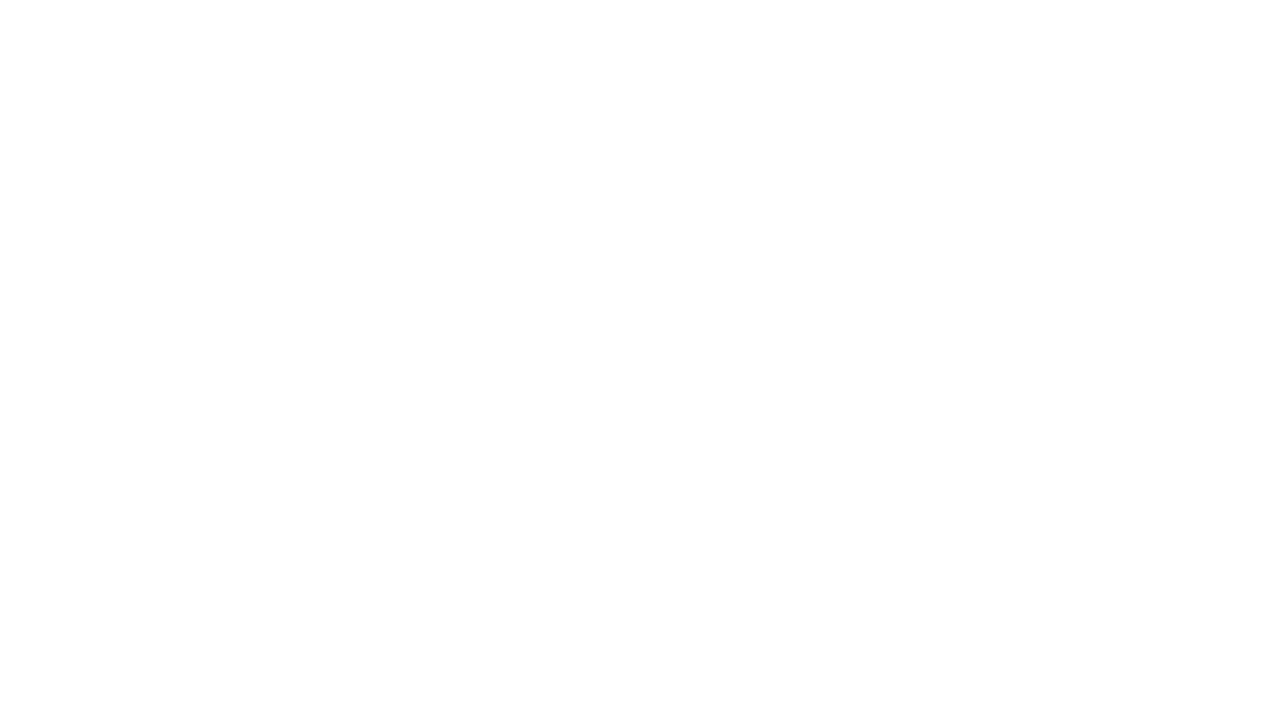

Header element loaded after scroll up
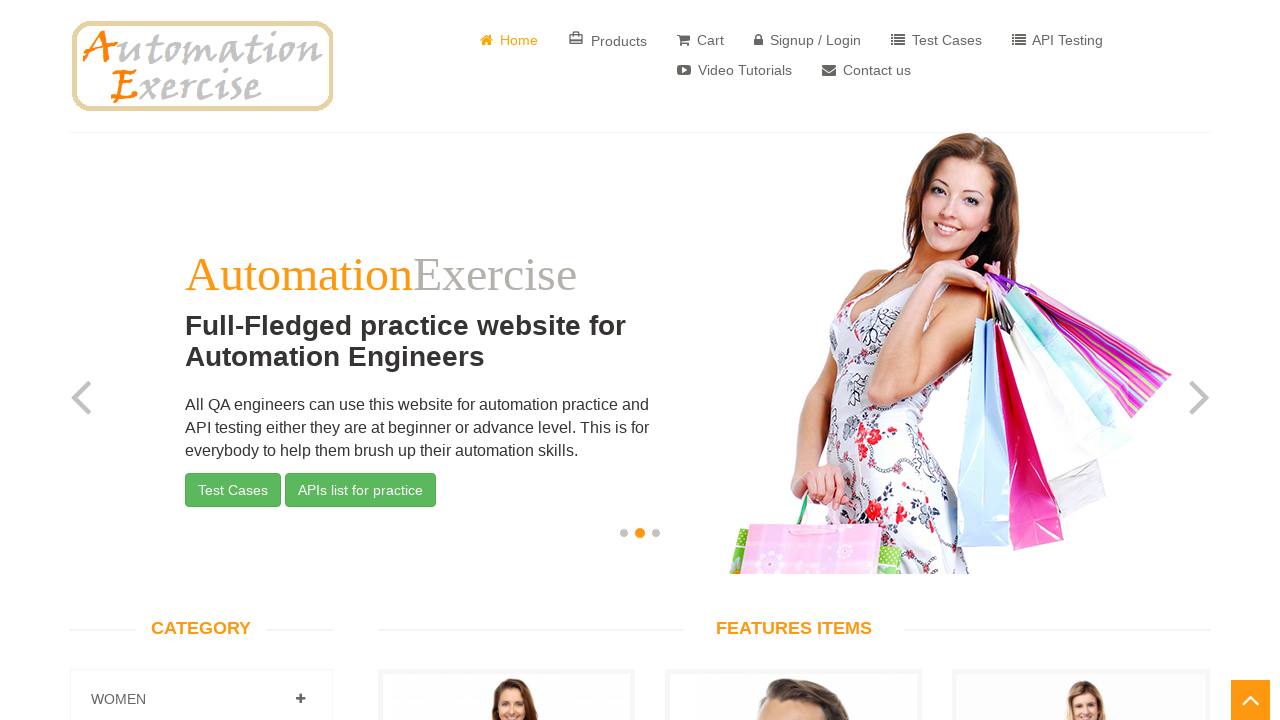

Waited 500ms for scroll animation to complete
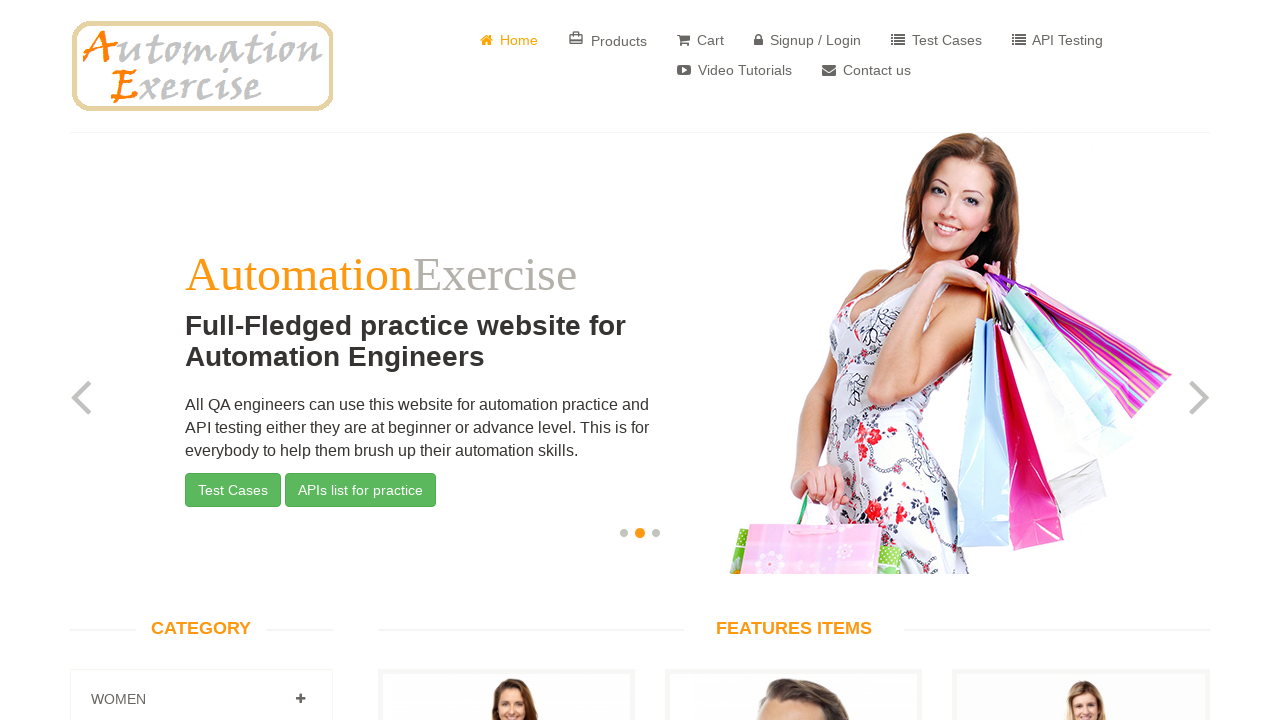

Verified main heading 'Full-Fledged practice website for Automation Engineers' is visible after scroll up
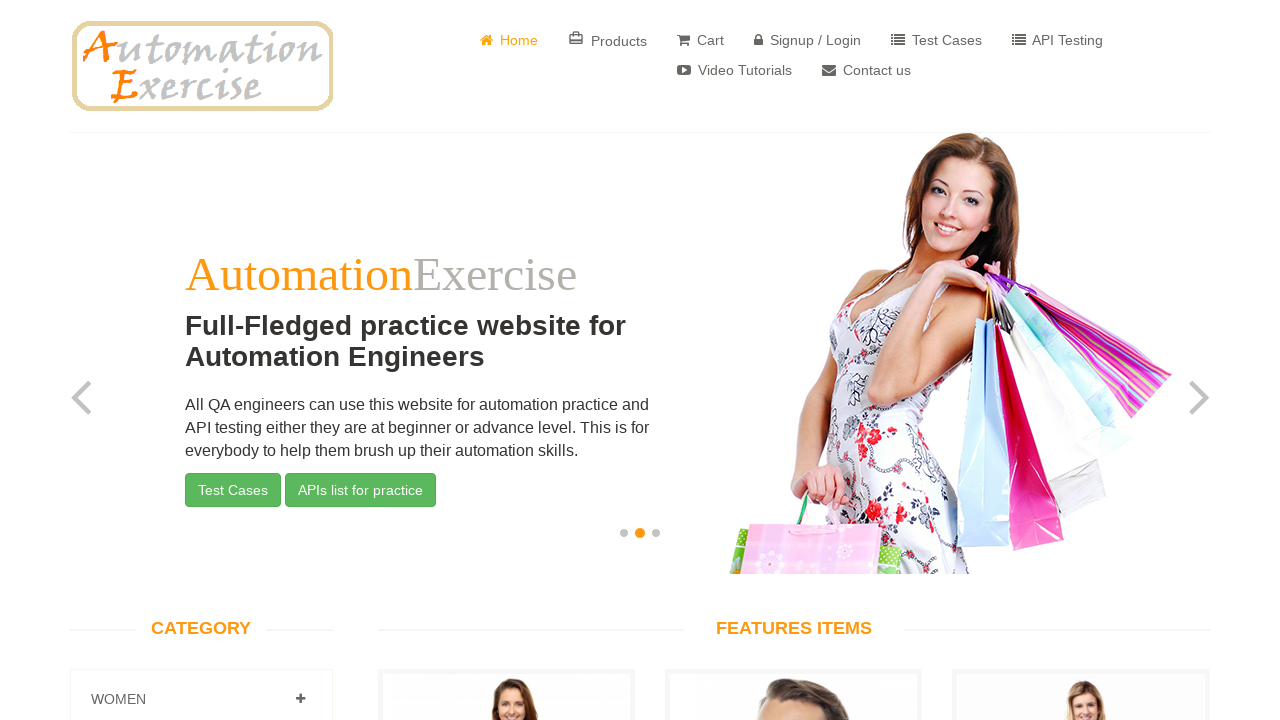

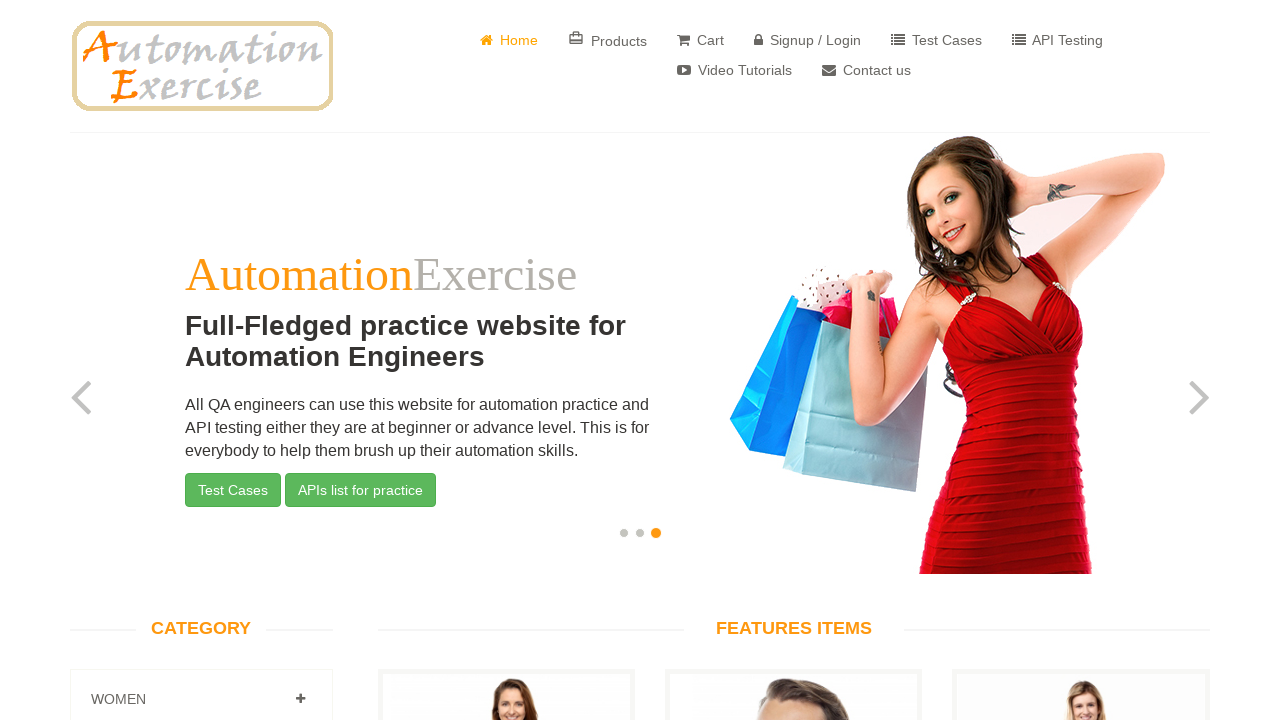